Tests dropdown menu interaction by clicking on a dropdown button and selecting a menu item containing "JavaScript"

Starting URL: https://seleniumpractise.blogspot.com/2016/08/bootstrap-dropdown-example-for-selenium.html

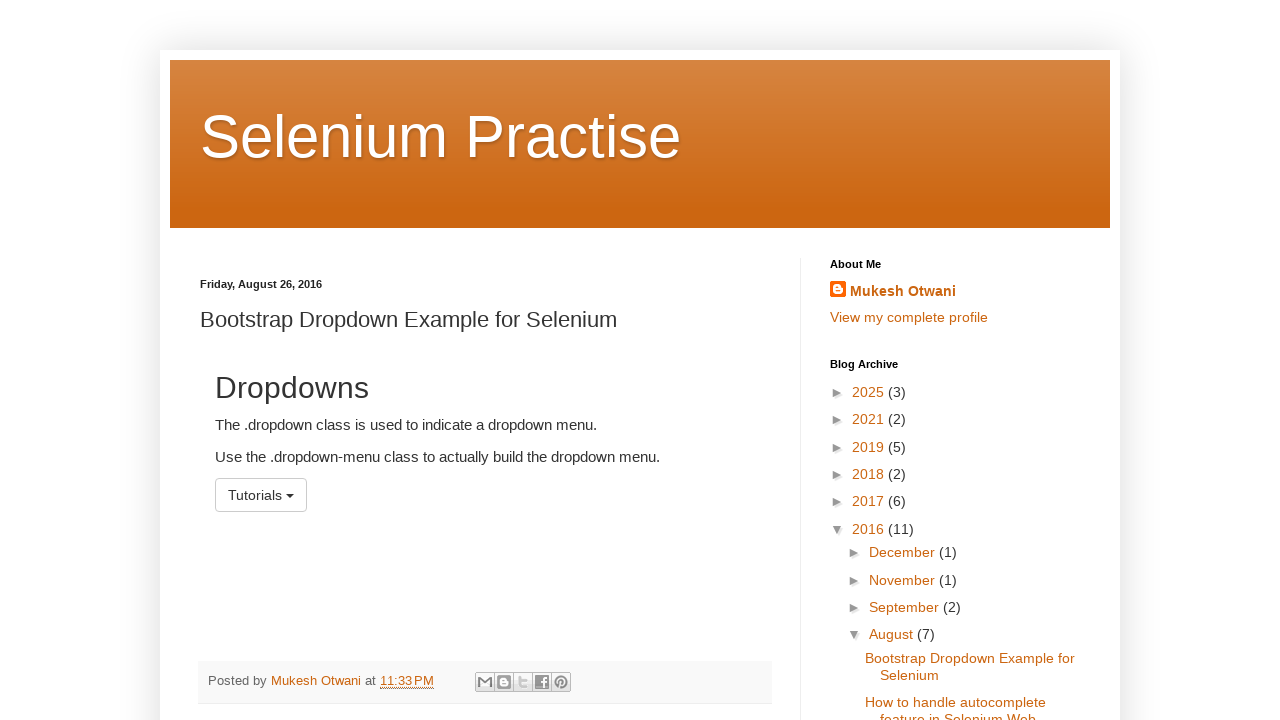

Clicked dropdown button to open menu at (261, 495) on button#menu1
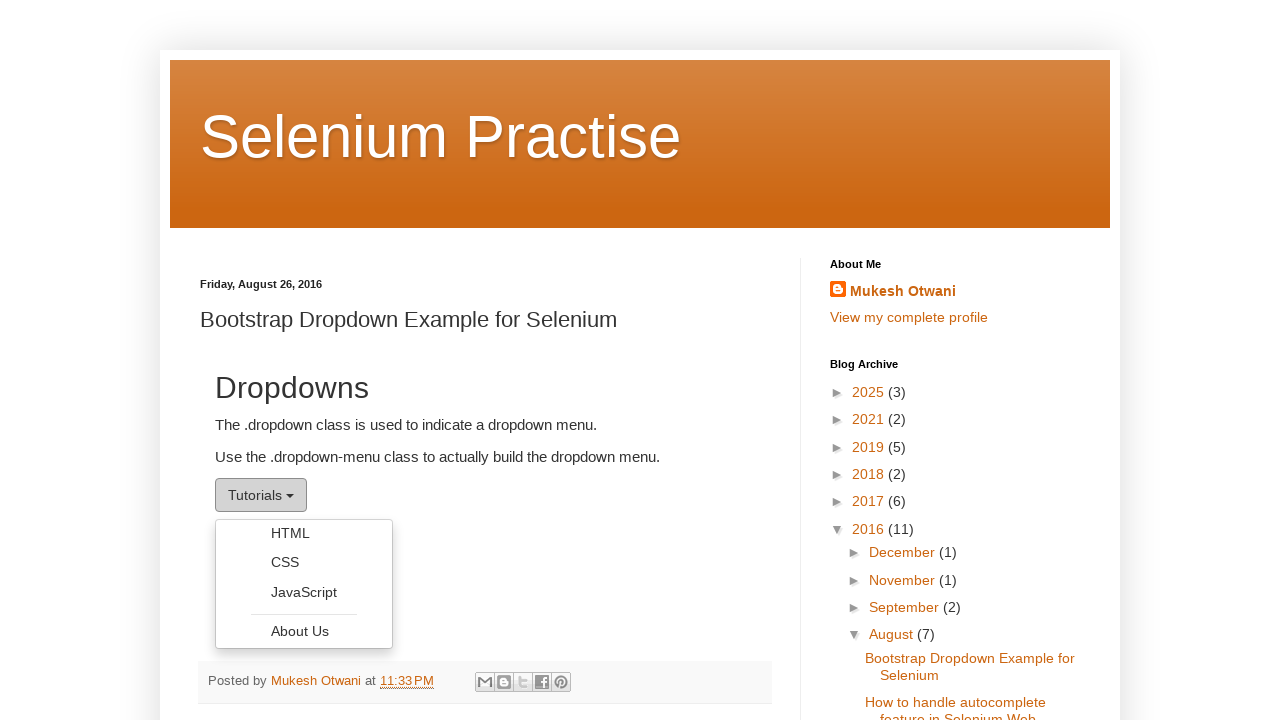

Retrieved all dropdown menu links
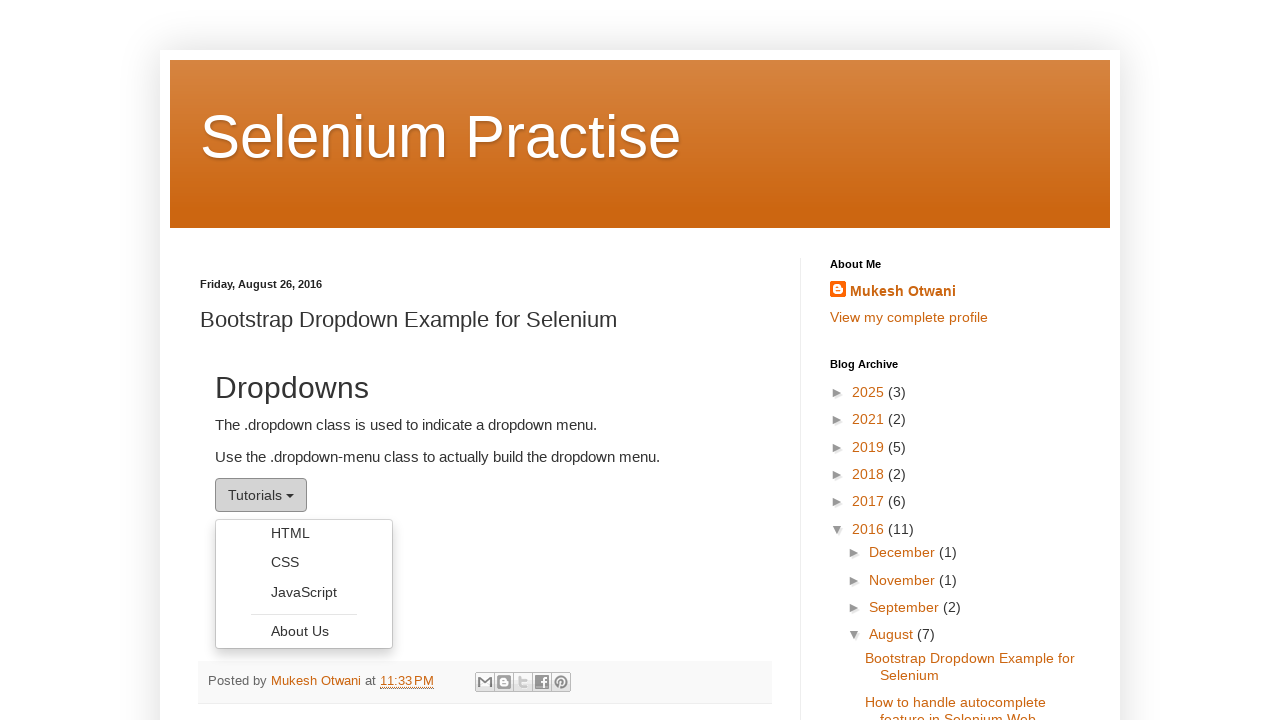

Clicked menu item containing 'JavaScript' at (304, 592) on xpath=//ul[@class='dropdown-menu']//li//a >> nth=2
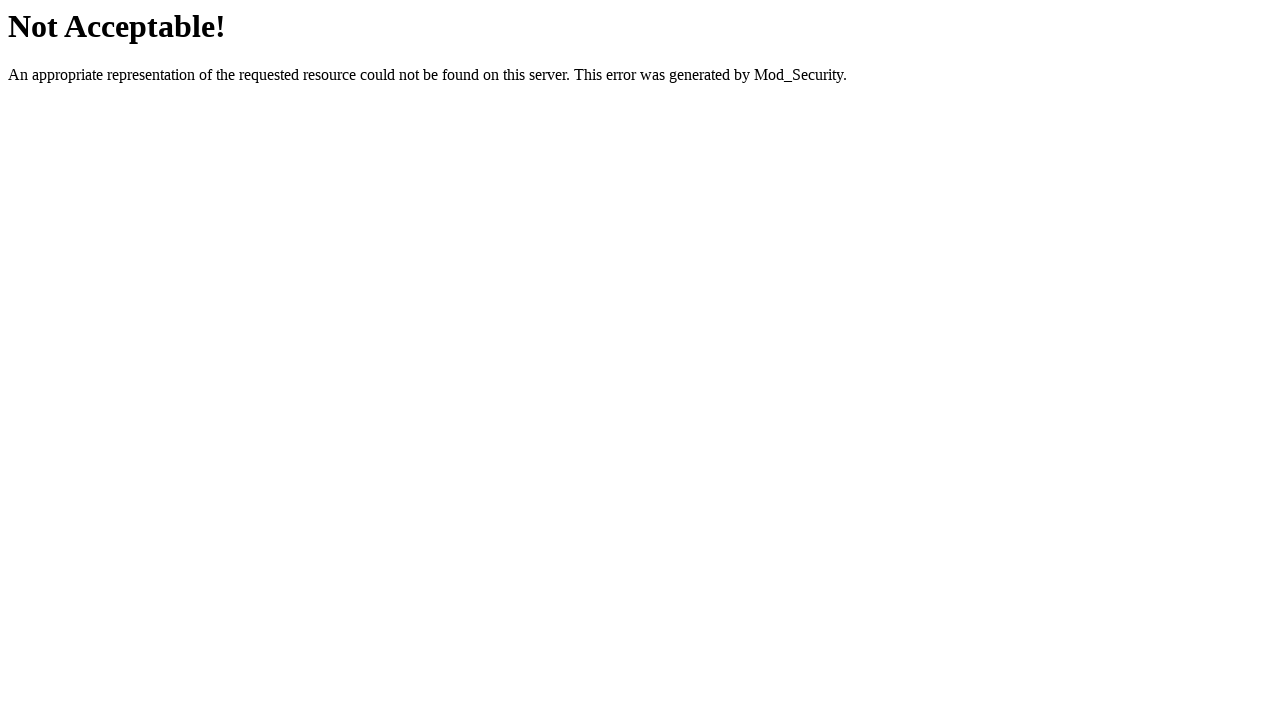

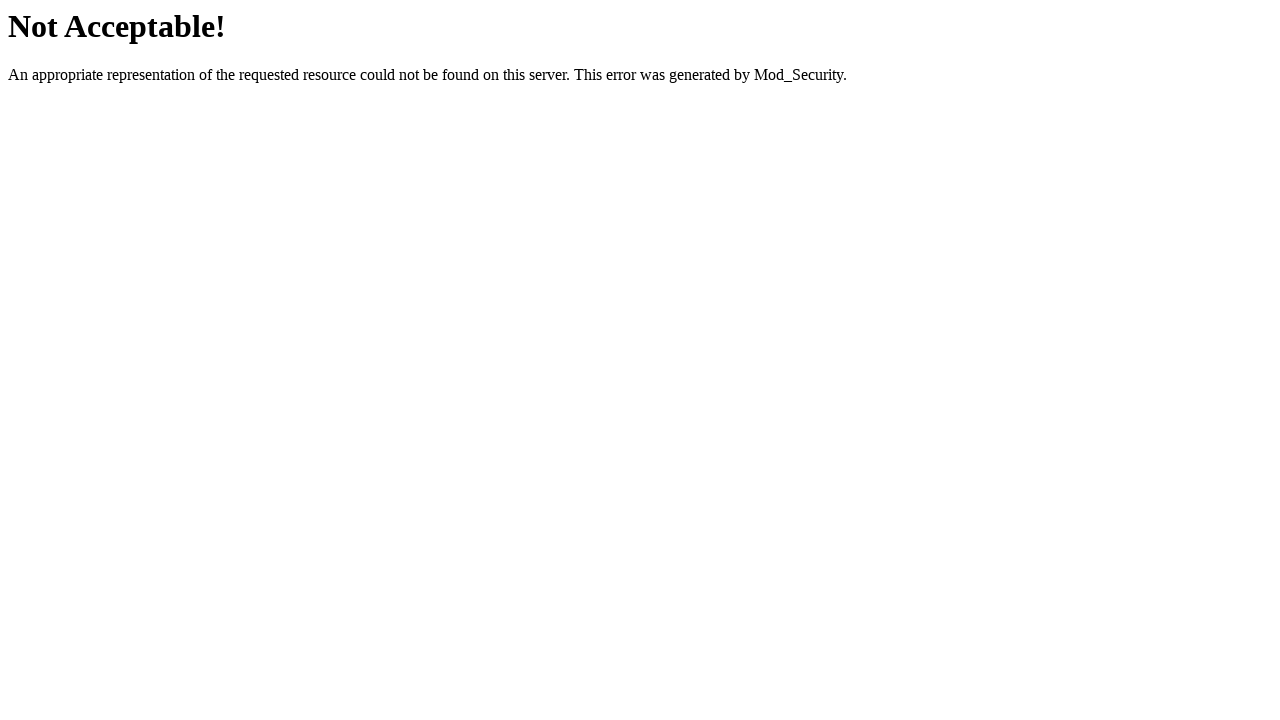